Tests flight booking functionality by selecting departure and destination cities, then searching for flights

Starting URL: https://www.blazedemo.com

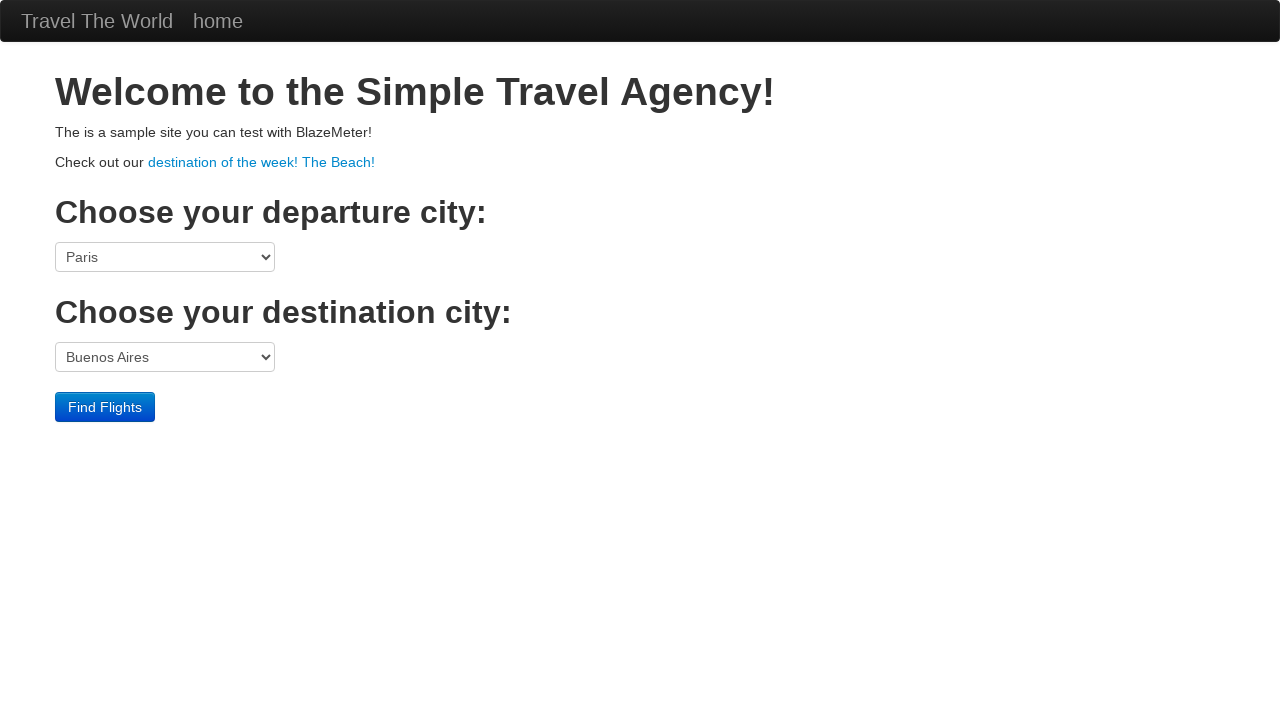

Clicked departure port dropdown at (165, 257) on select[name='fromPort']
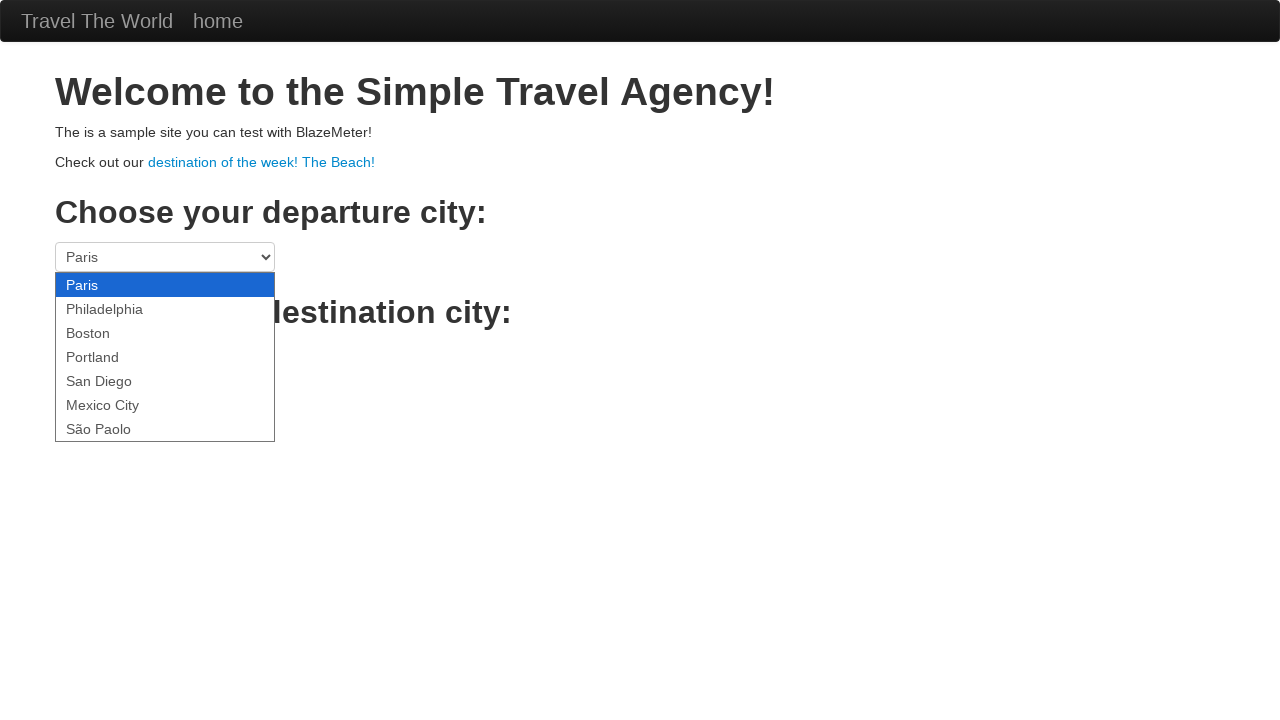

Selected São Paolo as departure city on select[name='fromPort']
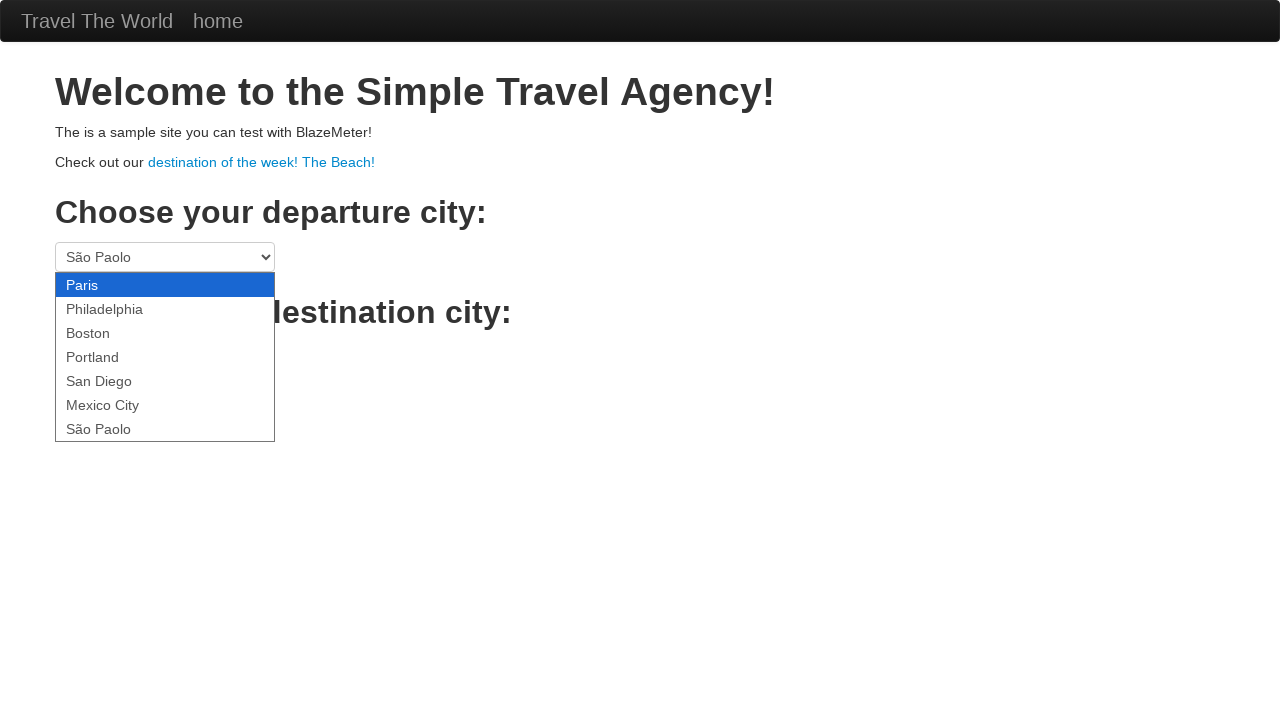

Clicked destination port dropdown at (165, 357) on select[name='toPort']
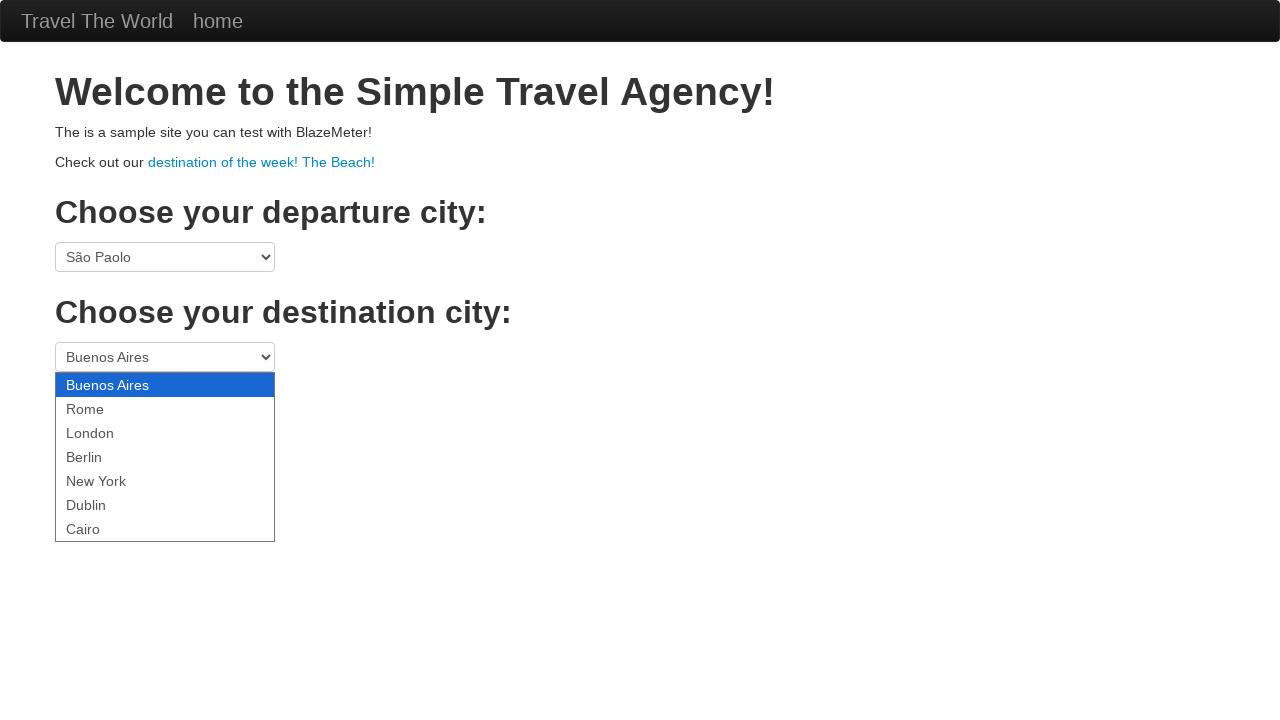

Selected Berlin as destination city on select[name='toPort']
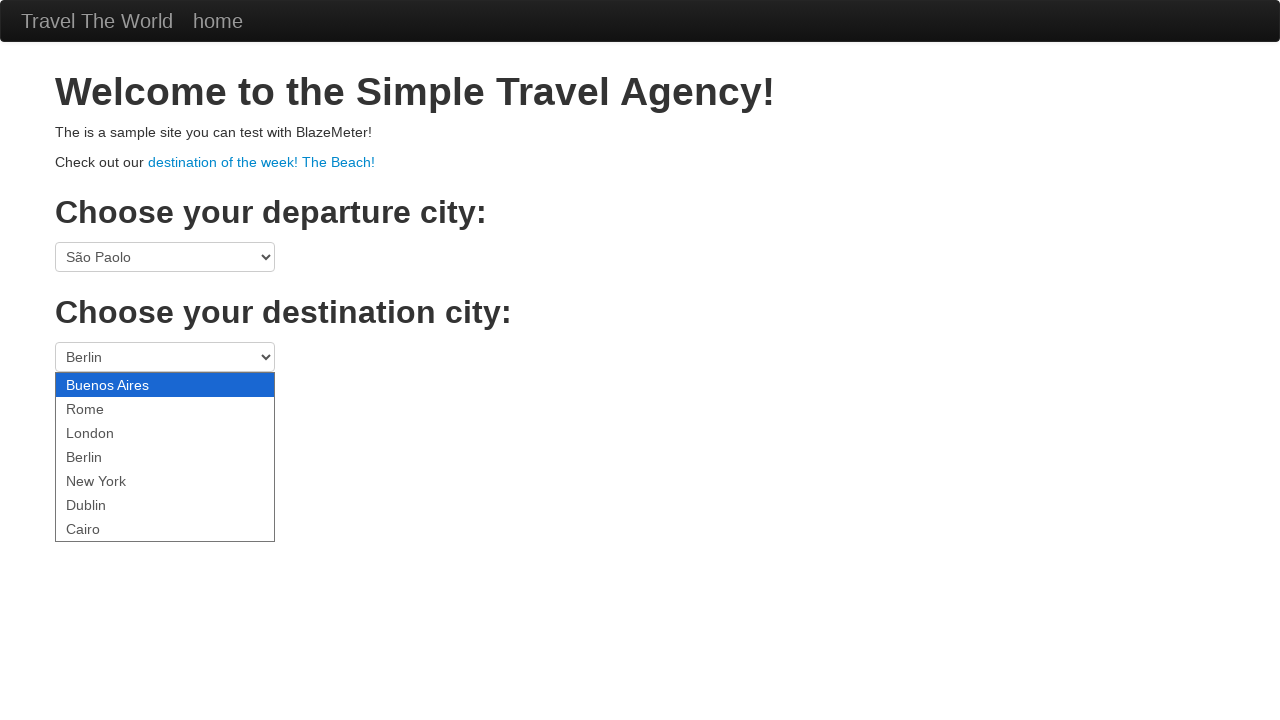

Clicked Find Flights button to search for available flights at (105, 407) on .btn-primary
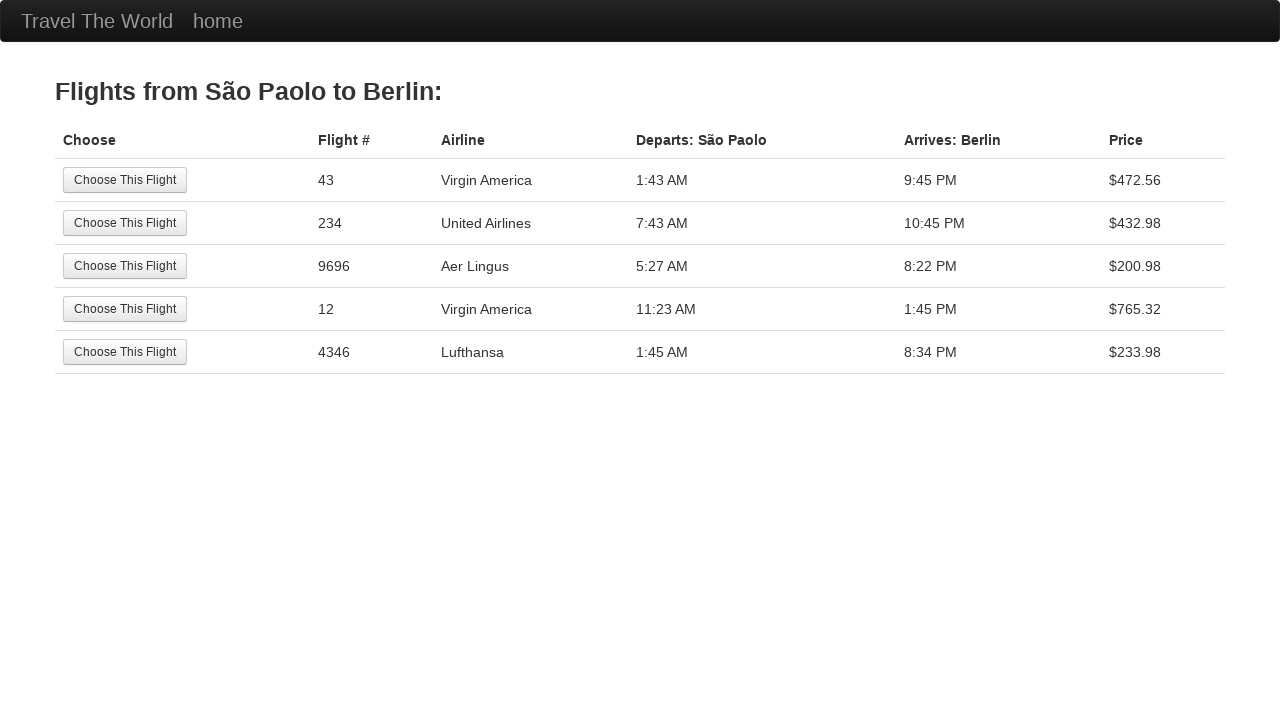

Verified page title is 'BlazeDemo - reserve'
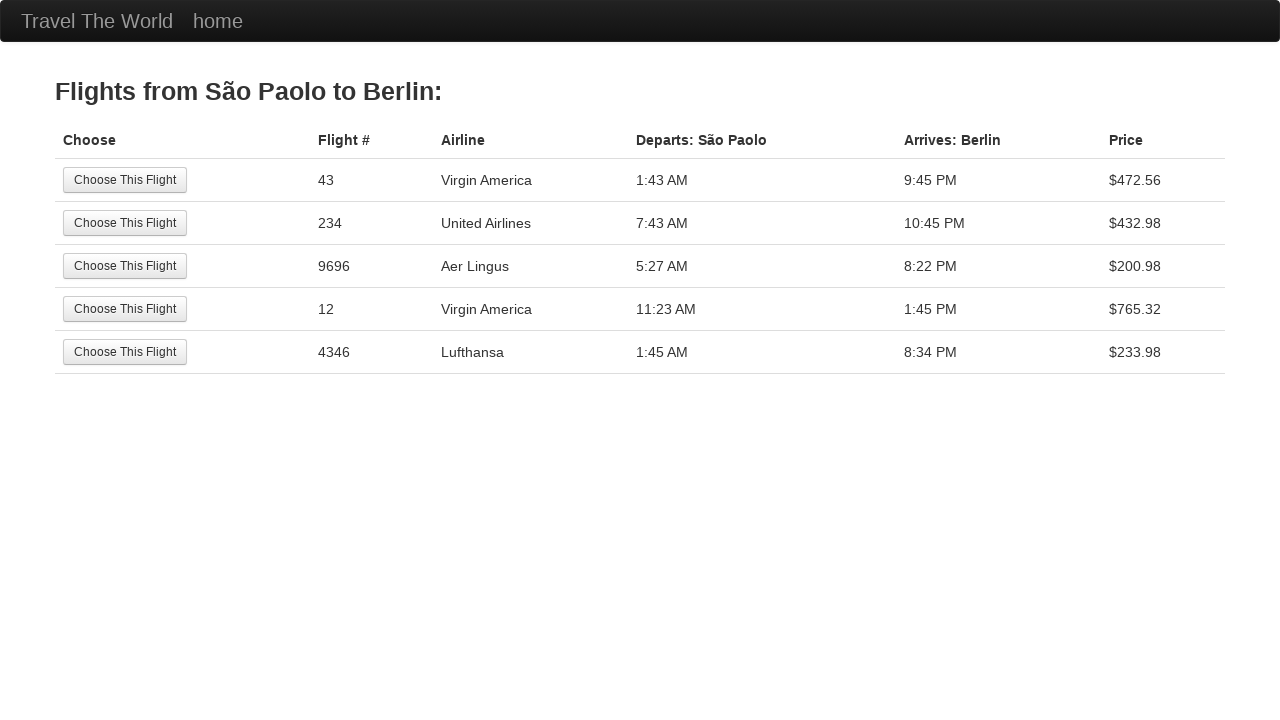

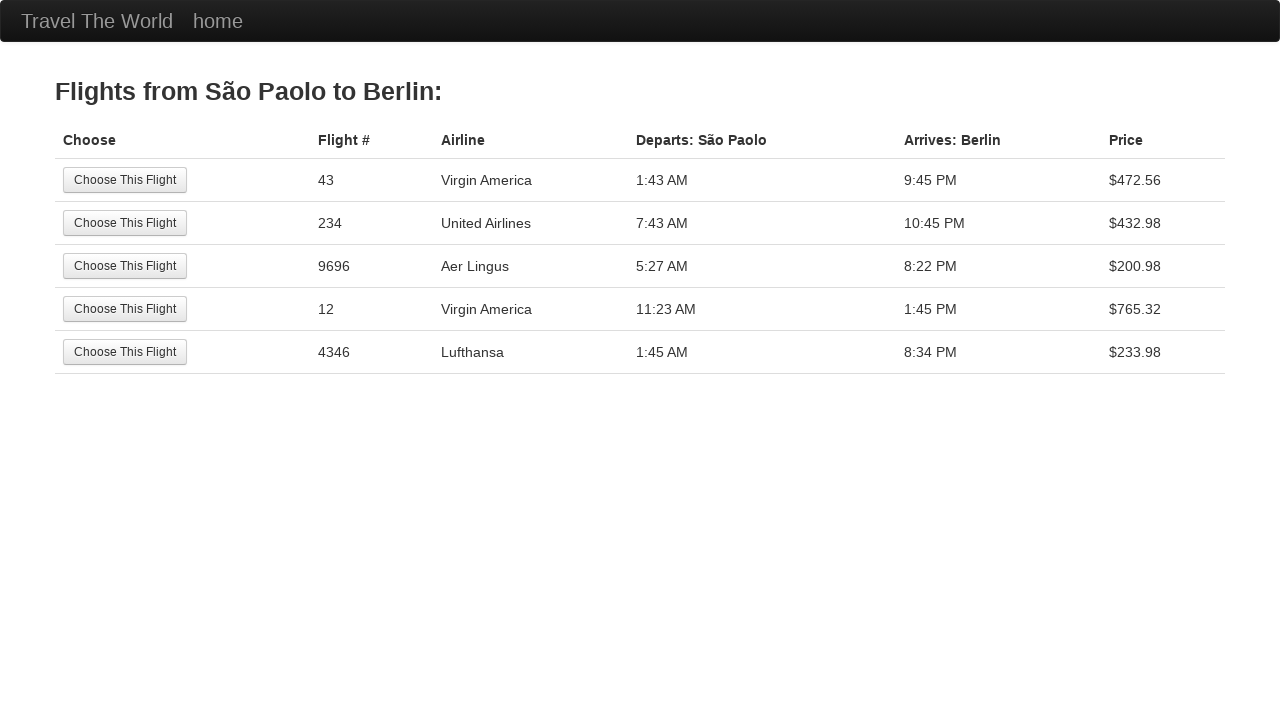